Tests dynamic content loading by clicking a Start button and verifying that "Hello World!" text appears after the content loads

Starting URL: http://the-internet.herokuapp.com/dynamic_loading/2

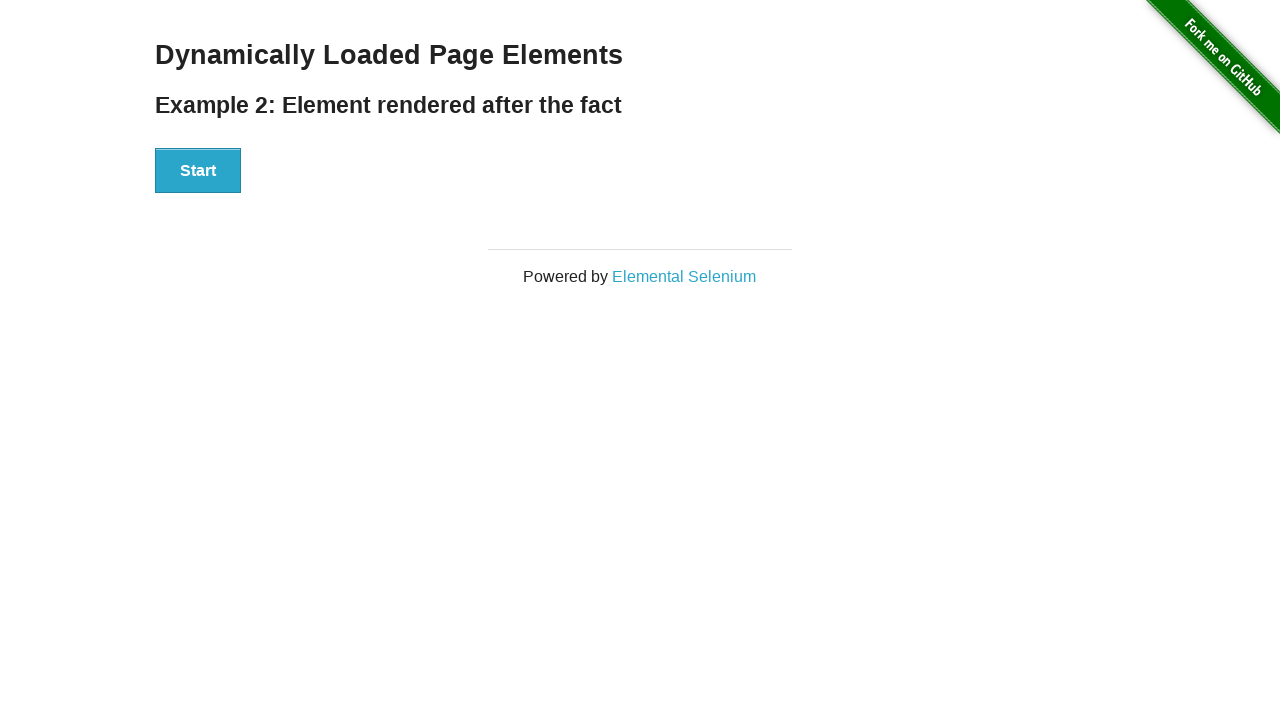

Navigated to dynamic loading test page
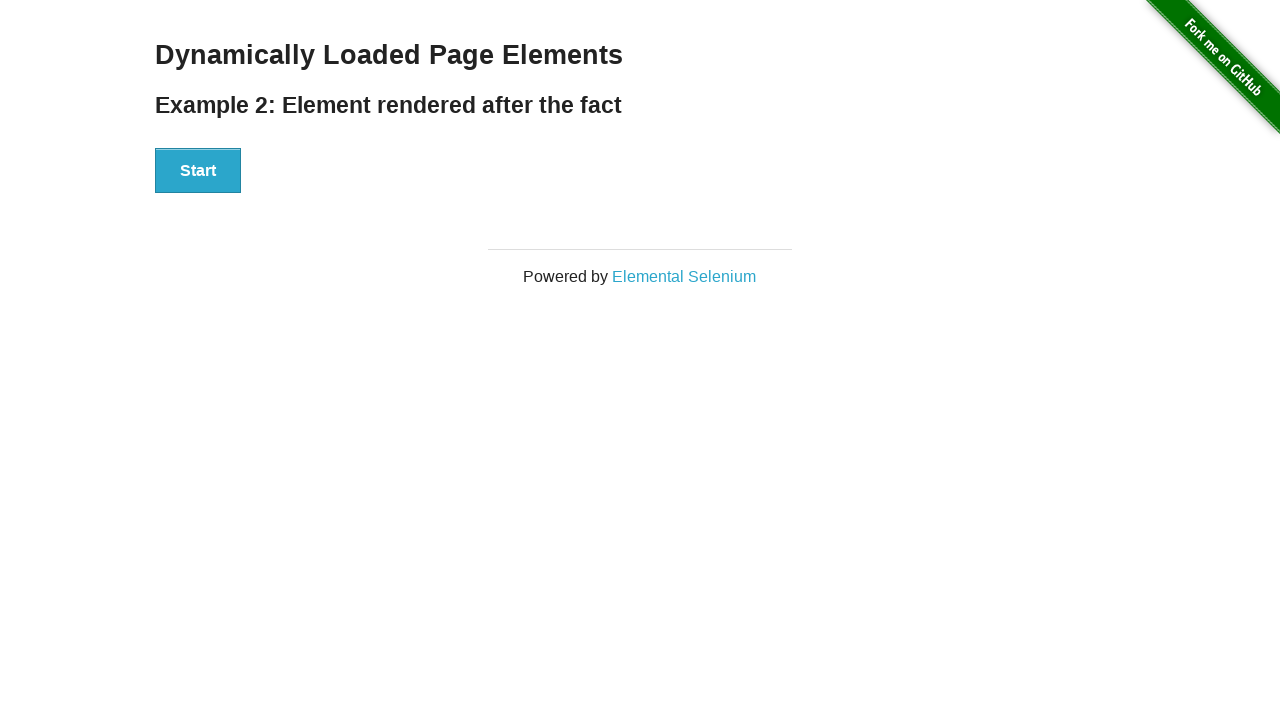

Clicked Start button to trigger dynamic content loading at (198, 171) on xpath=//button[text() = 'Start']
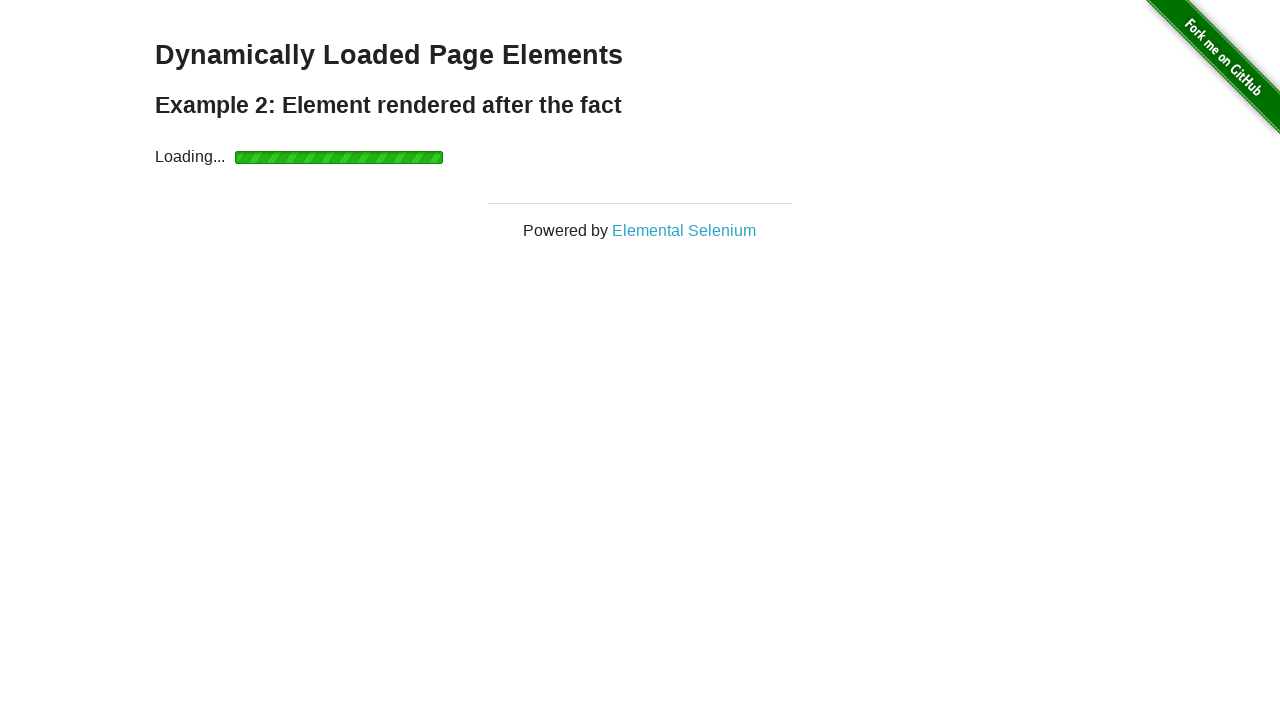

Finish element appeared after dynamic loading completed
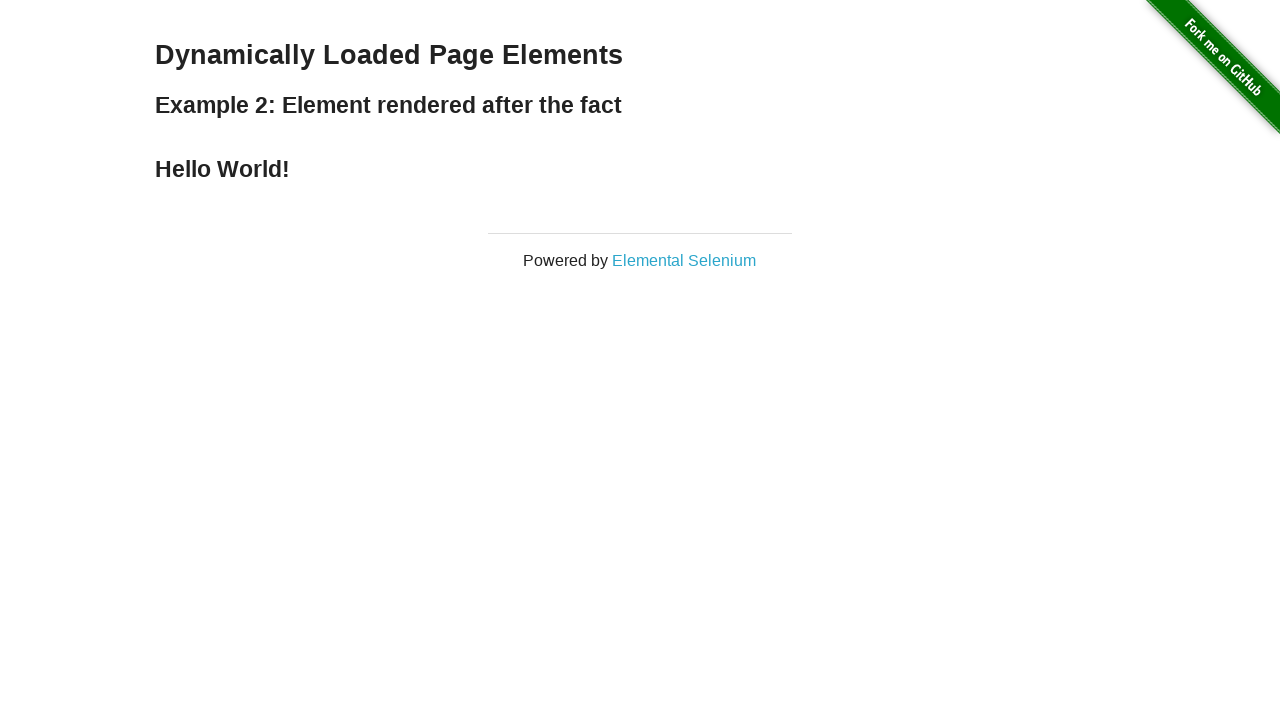

Verified that 'Hello World!' text is displayed in finish element
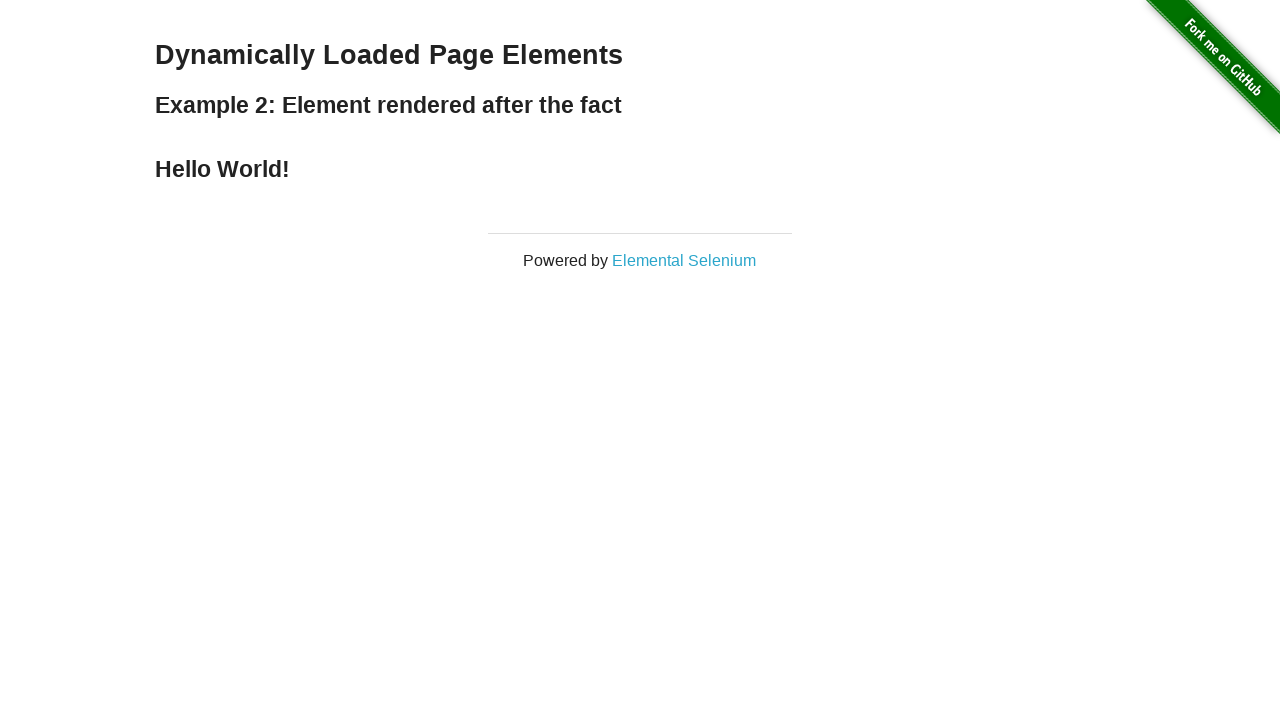

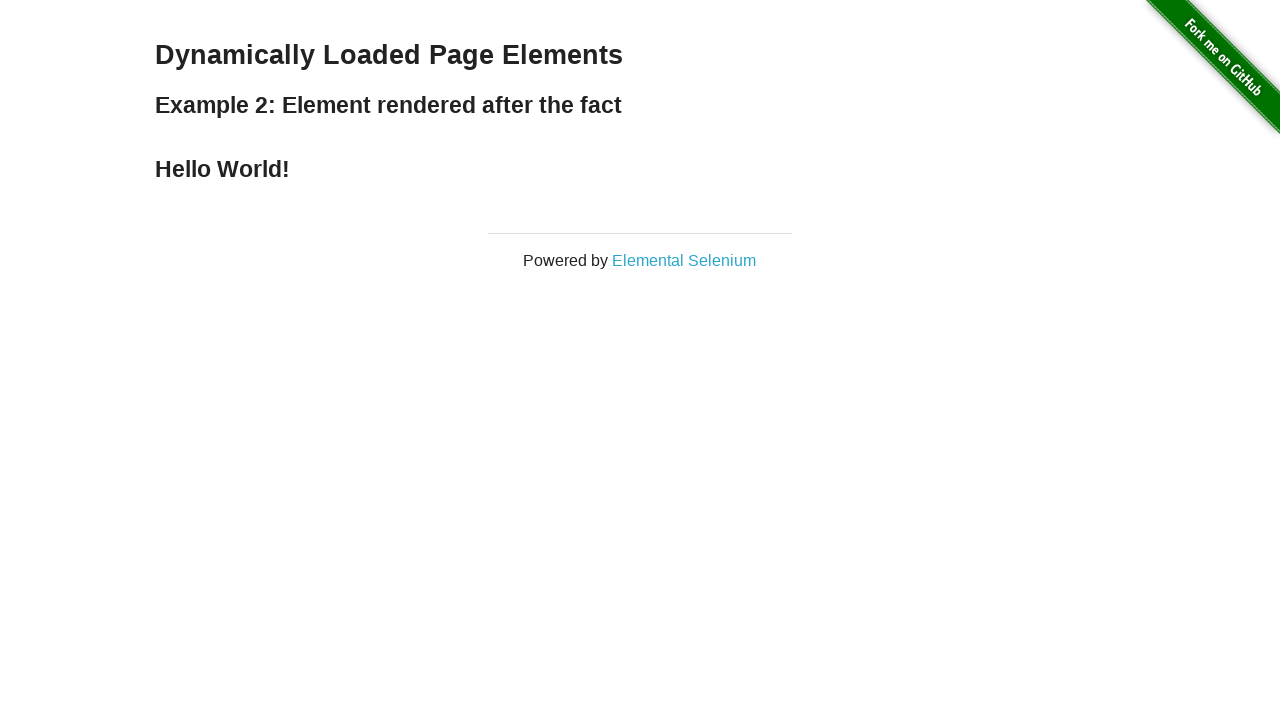